Tests the search functionality on 99 Bottles of Beer website by searching for "python" programming language and verifying that search results contain the search term.

Starting URL: https://www.99-bottles-of-beer.net/

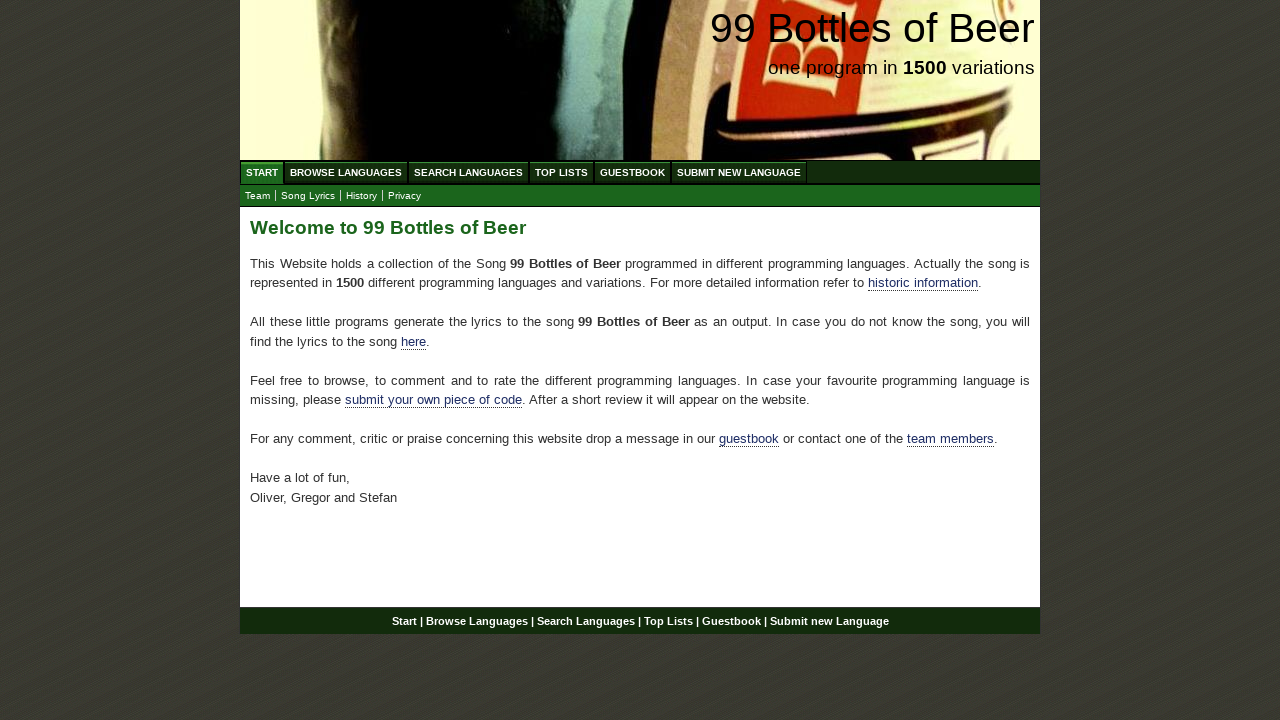

Clicked on 'Search Languages' menu item at (468, 172) on xpath=//ul[@id='menu']/li/a[@href='/search.html']
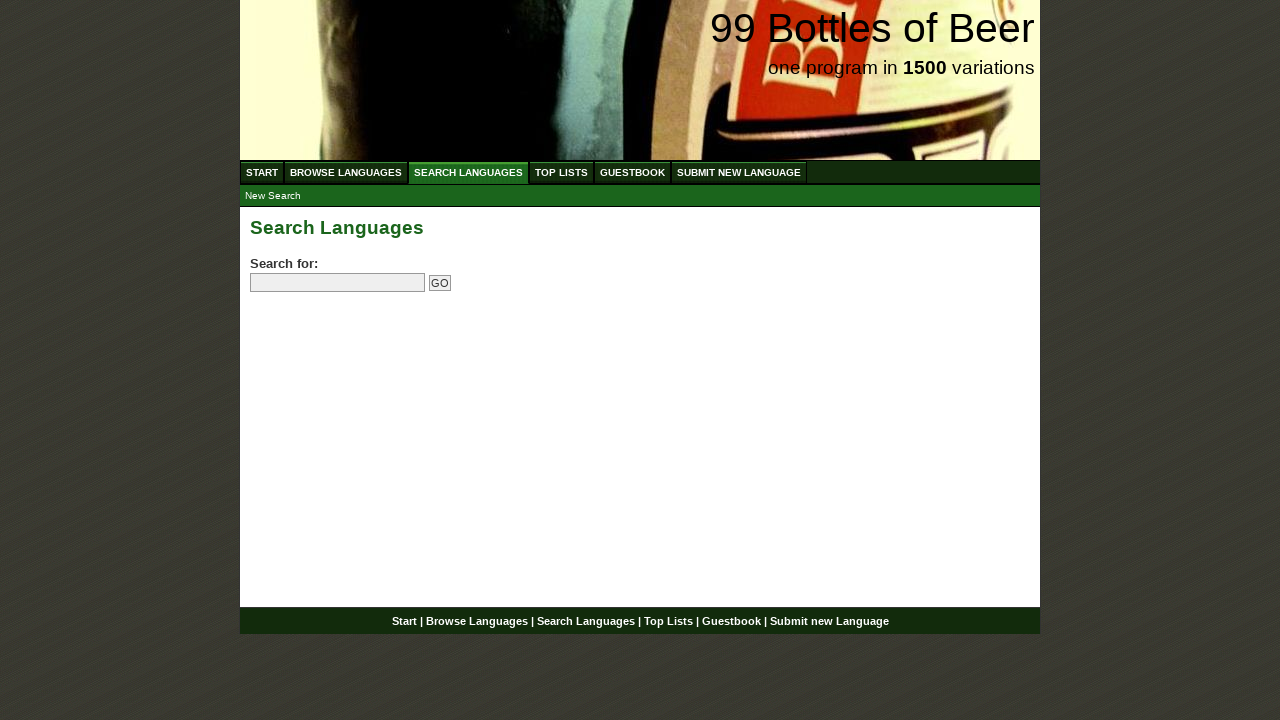

Clicked on search field at (338, 283) on input[name='search']
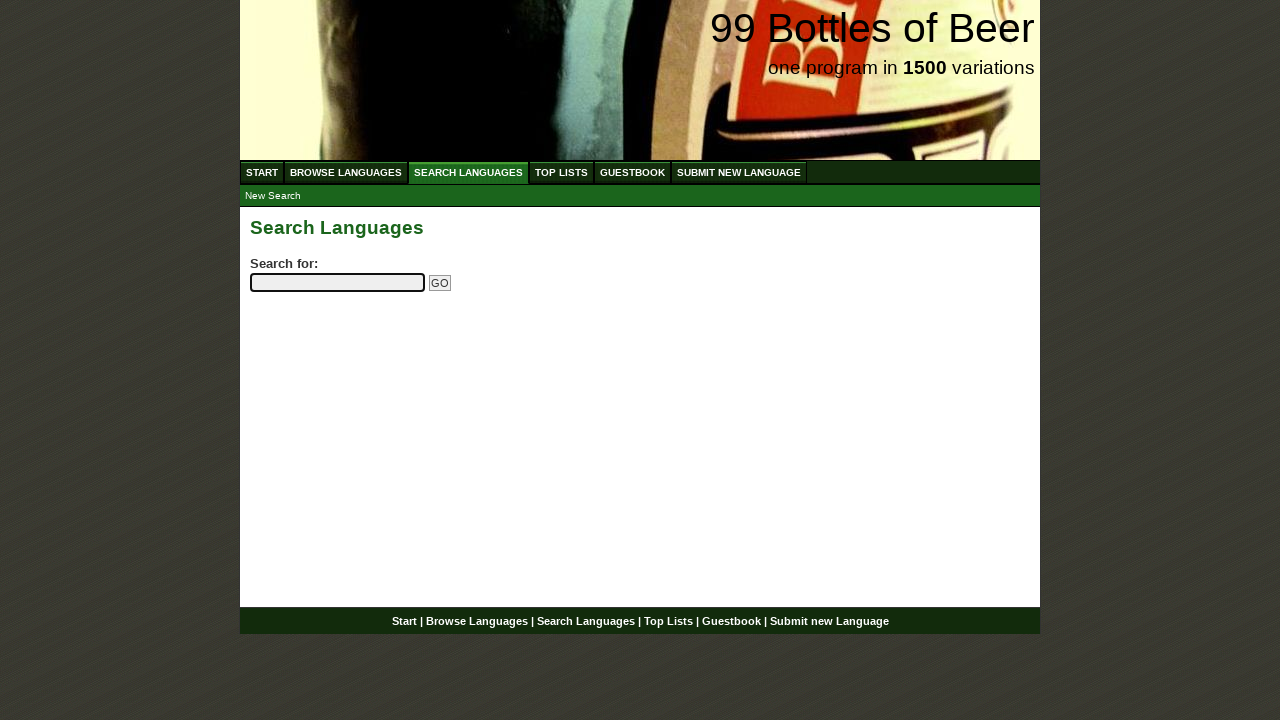

Entered 'python' in search field on input[name='search']
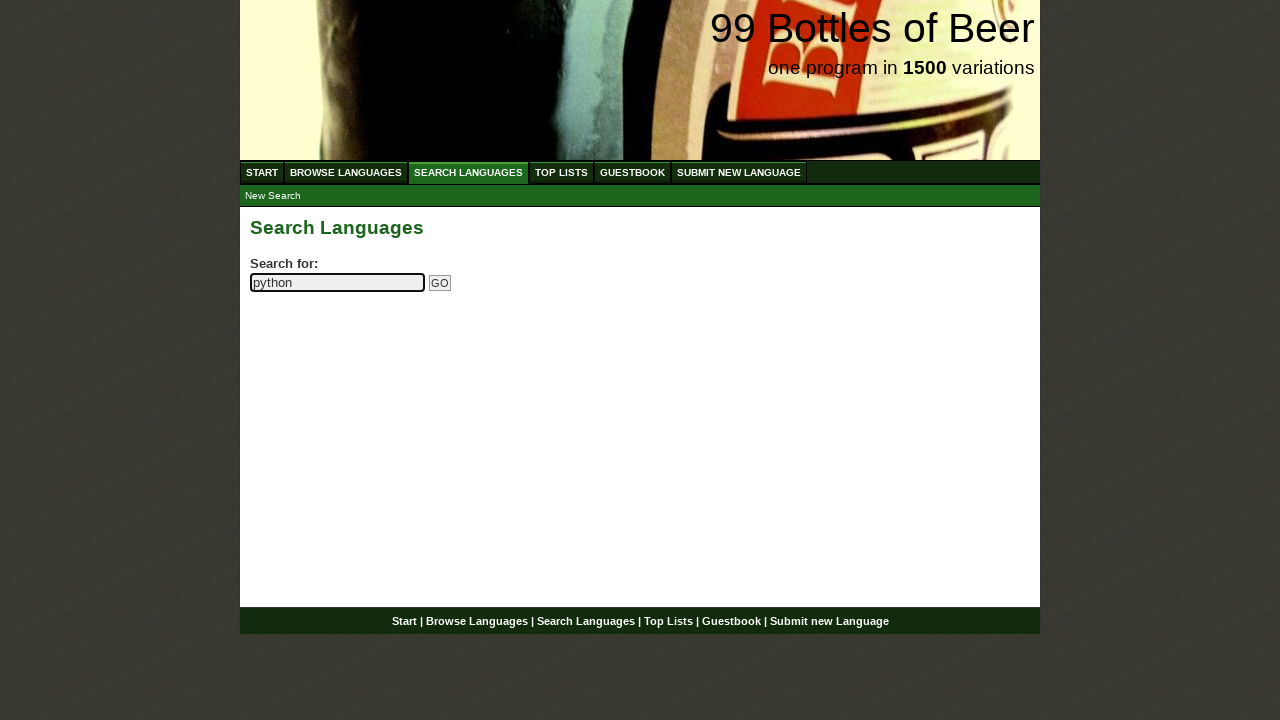

Clicked submit button to search for 'python' at (440, 283) on input[name='submitsearch']
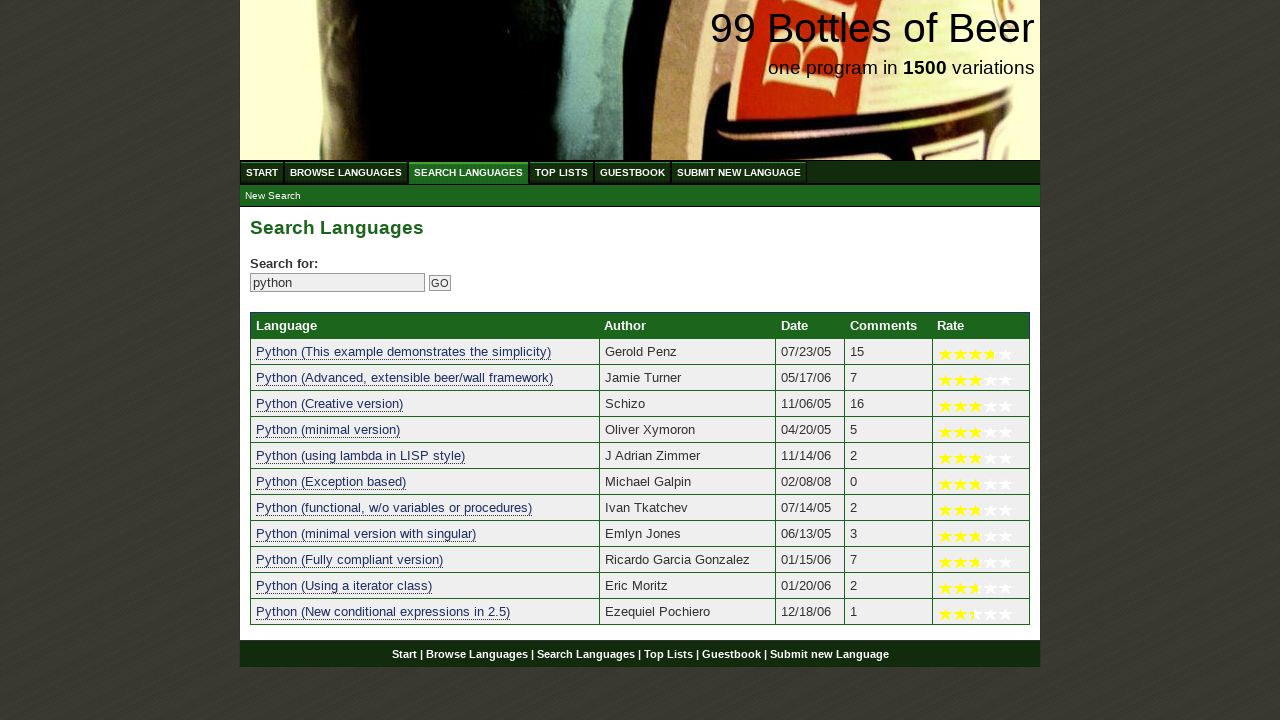

Search results loaded and table is visible
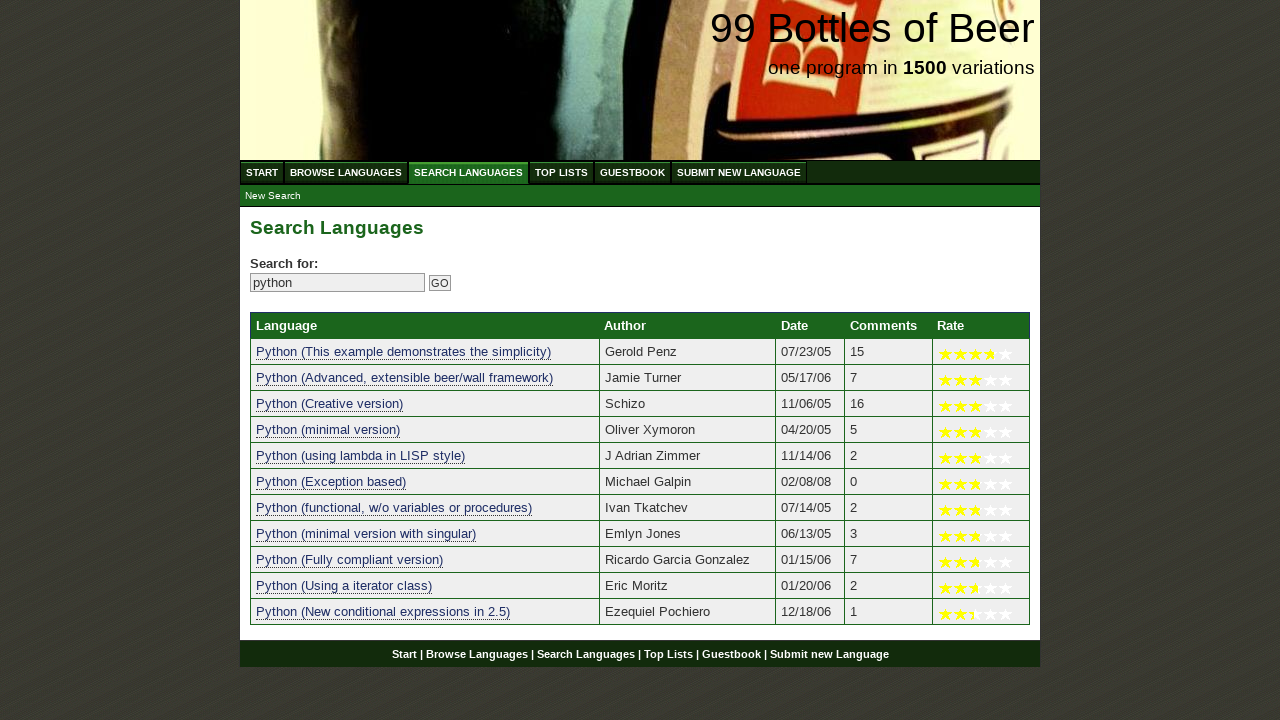

Located search result links in table
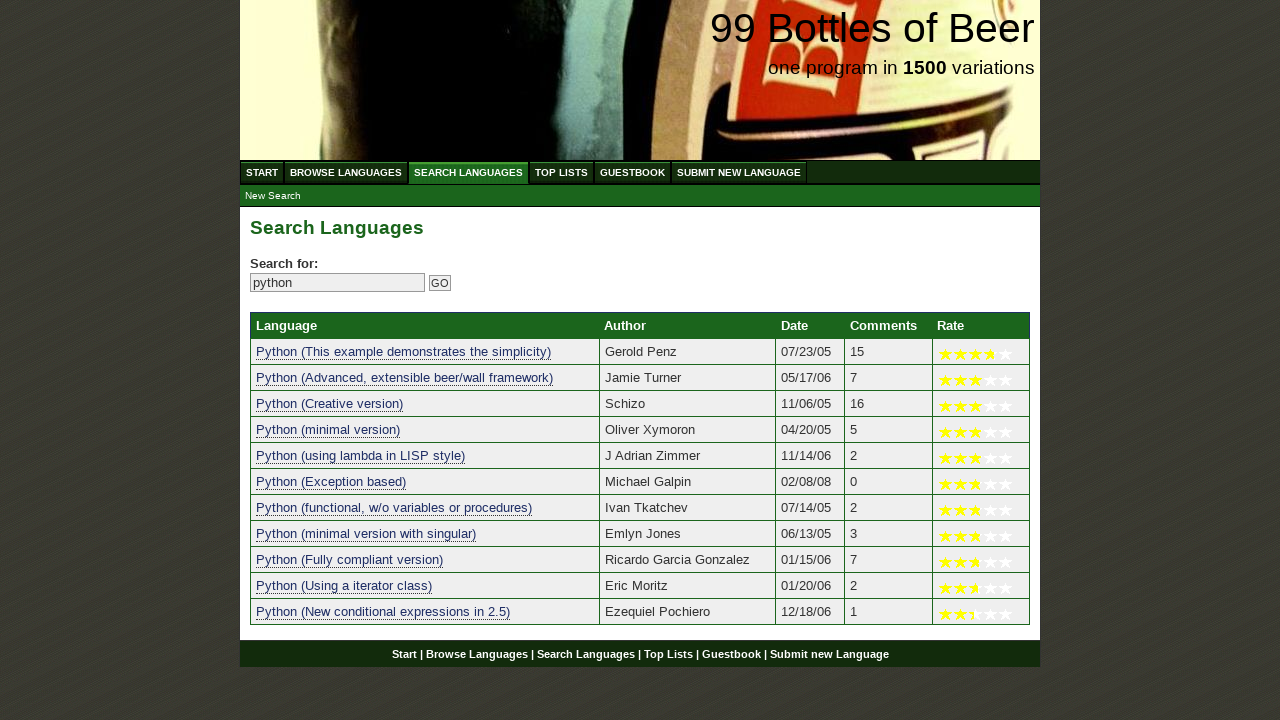

Found 11 search results
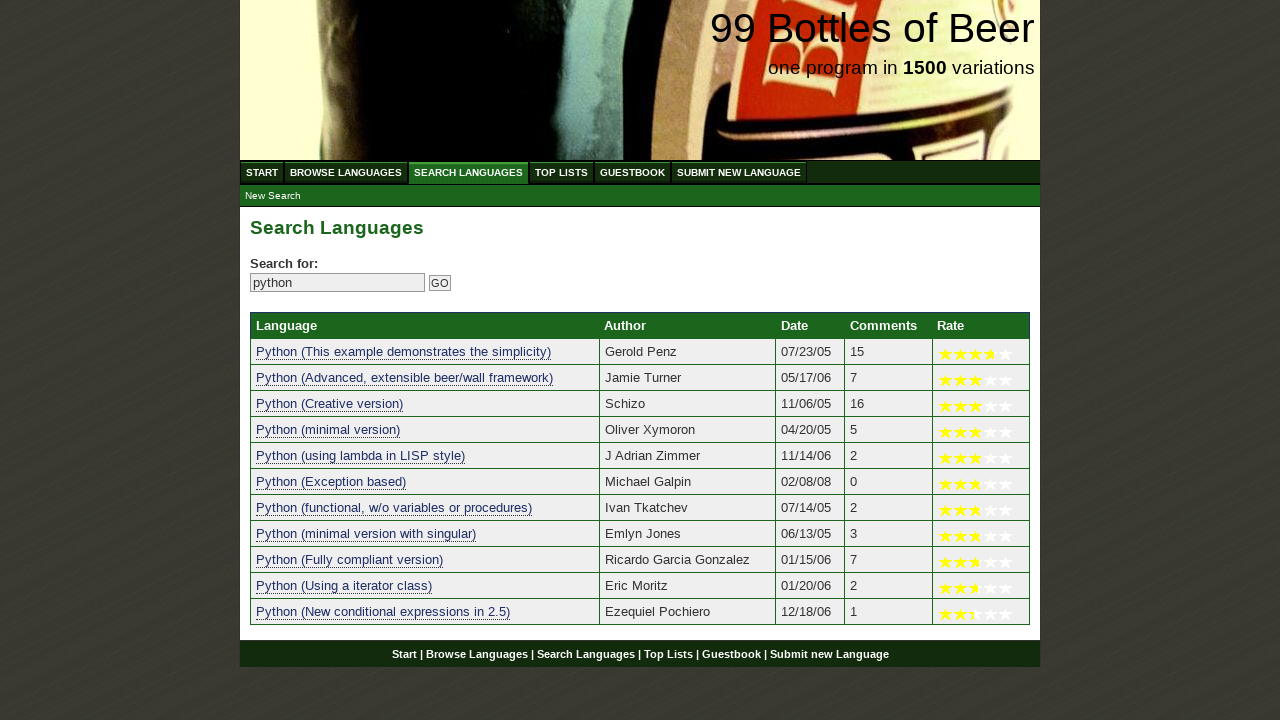

Verified that at least one search result exists
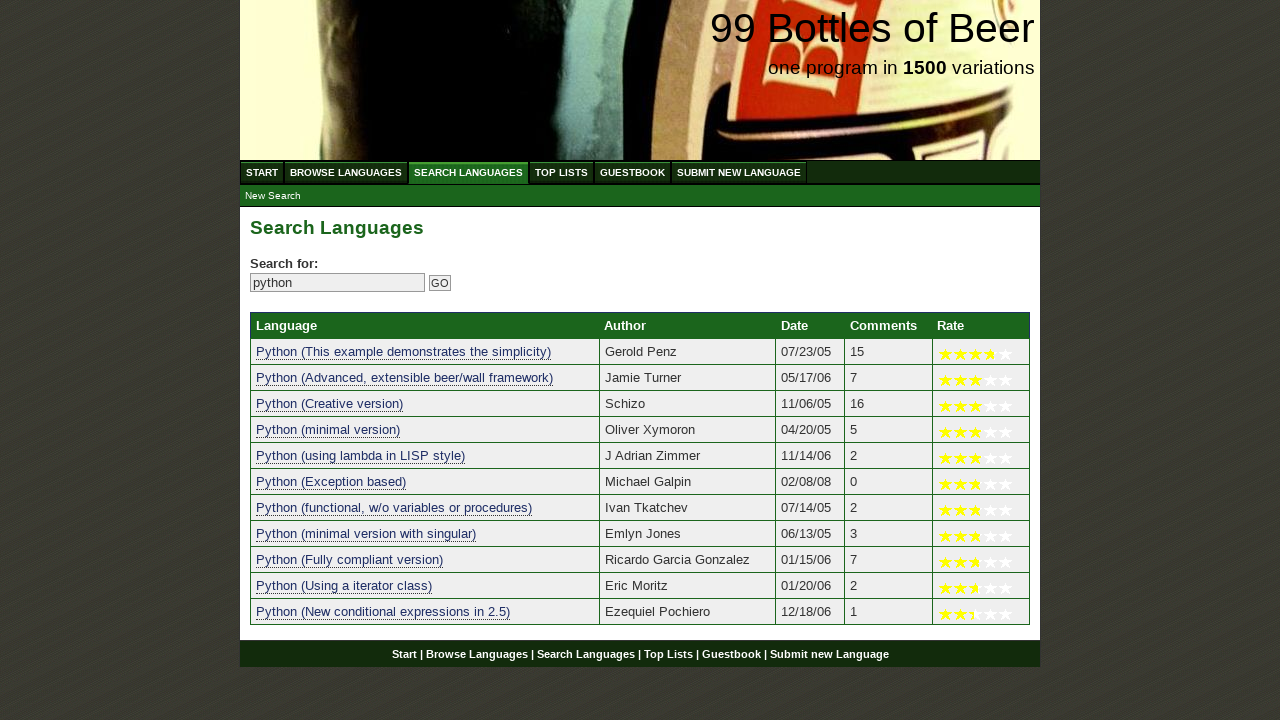

Retrieved text from result 1: 'python (this example demonstrates the simplicity)'
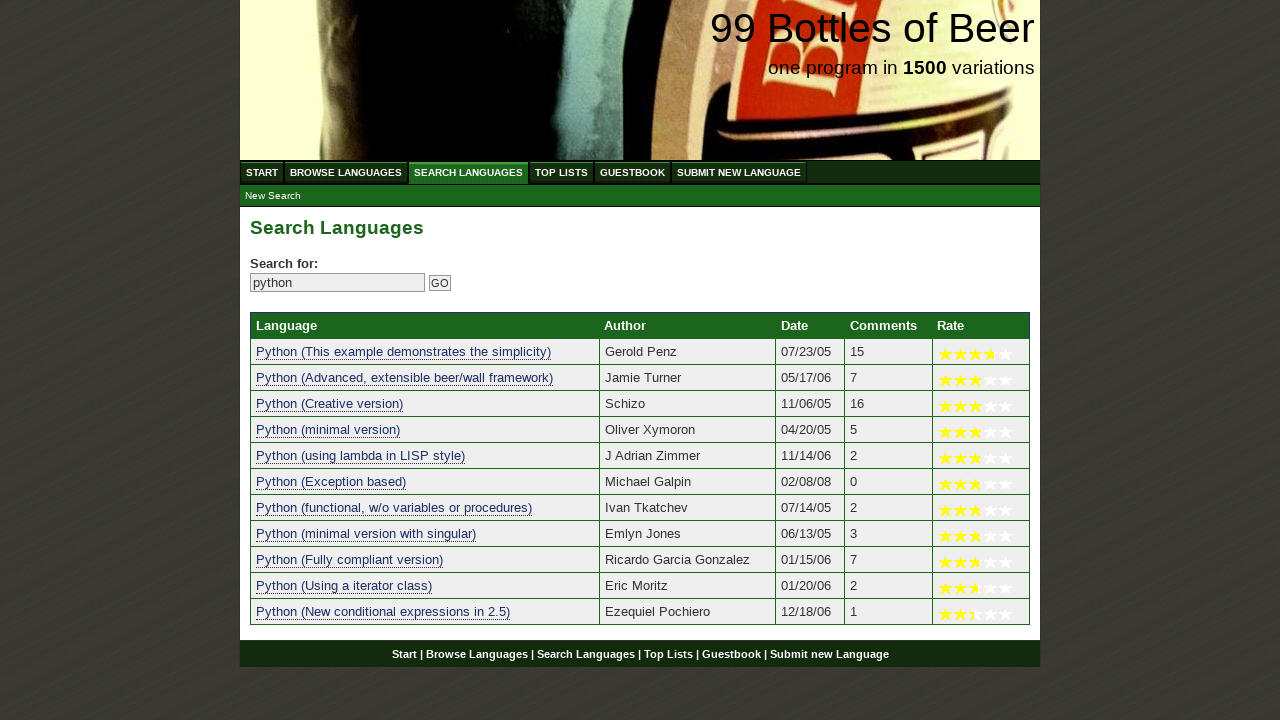

Verified result 1 contains 'python'
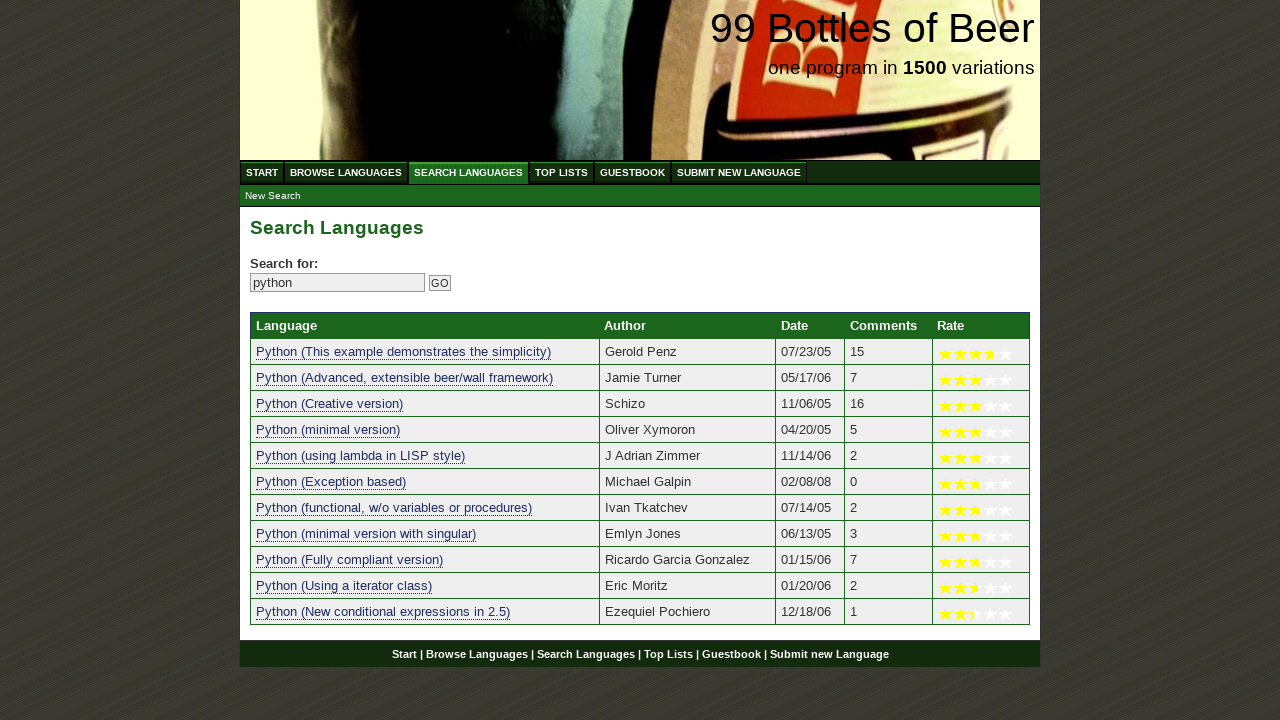

Retrieved text from result 2: 'python (advanced, extensible beer/wall framework)'
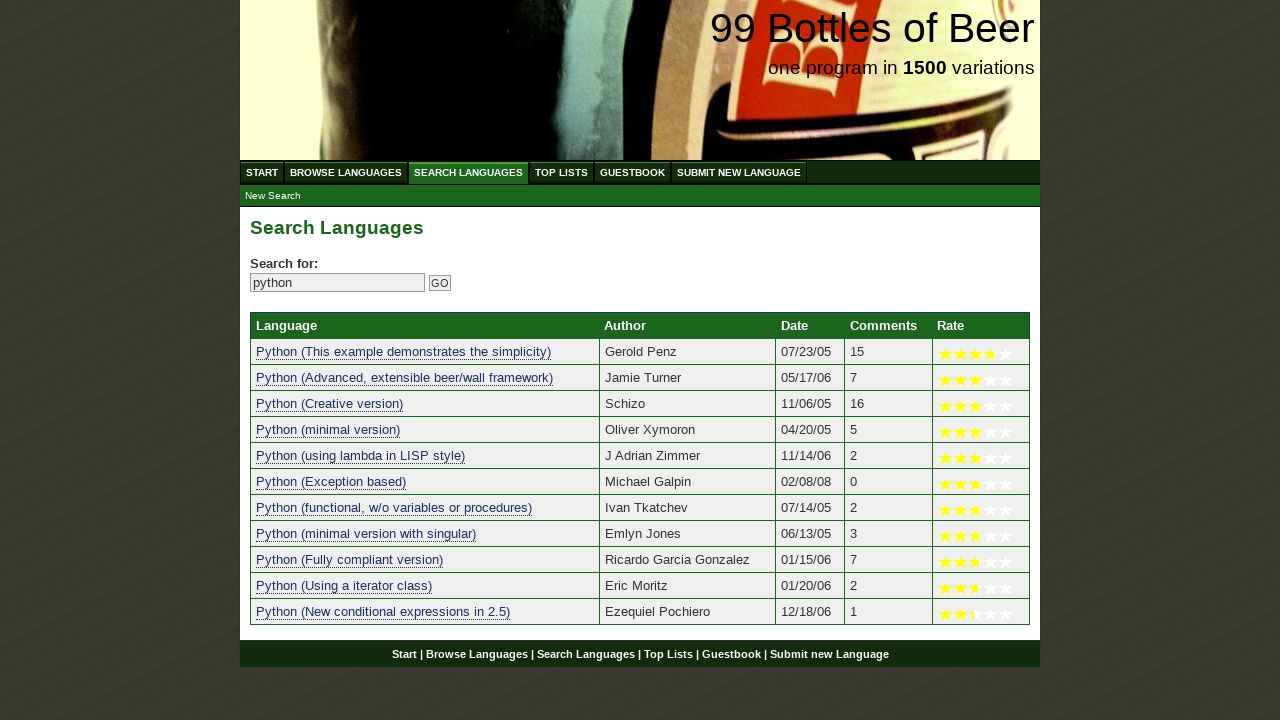

Verified result 2 contains 'python'
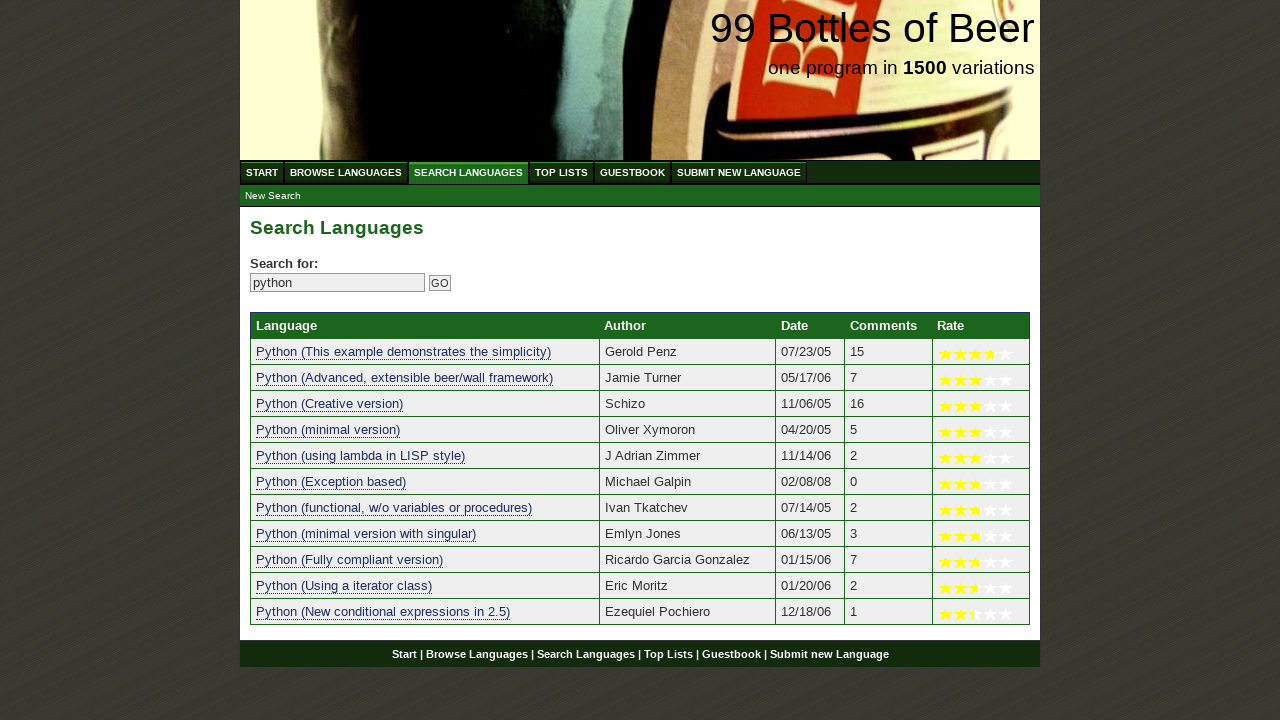

Retrieved text from result 3: 'python (creative version)'
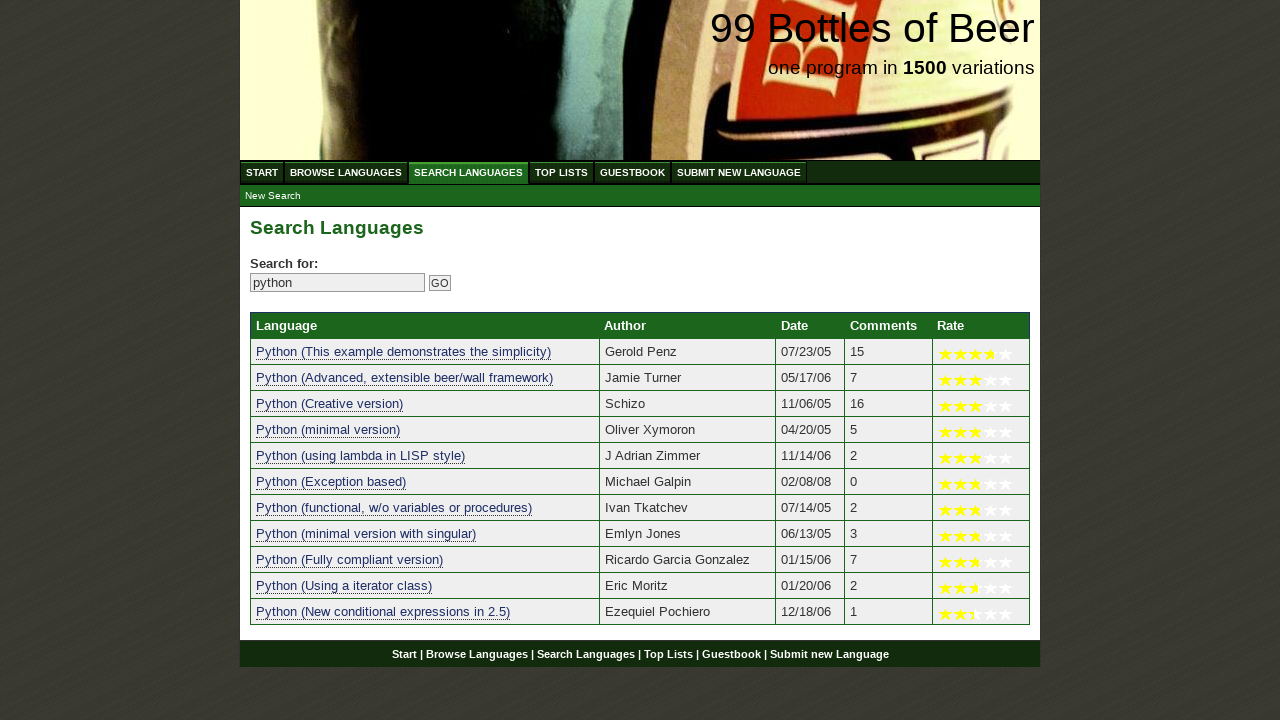

Verified result 3 contains 'python'
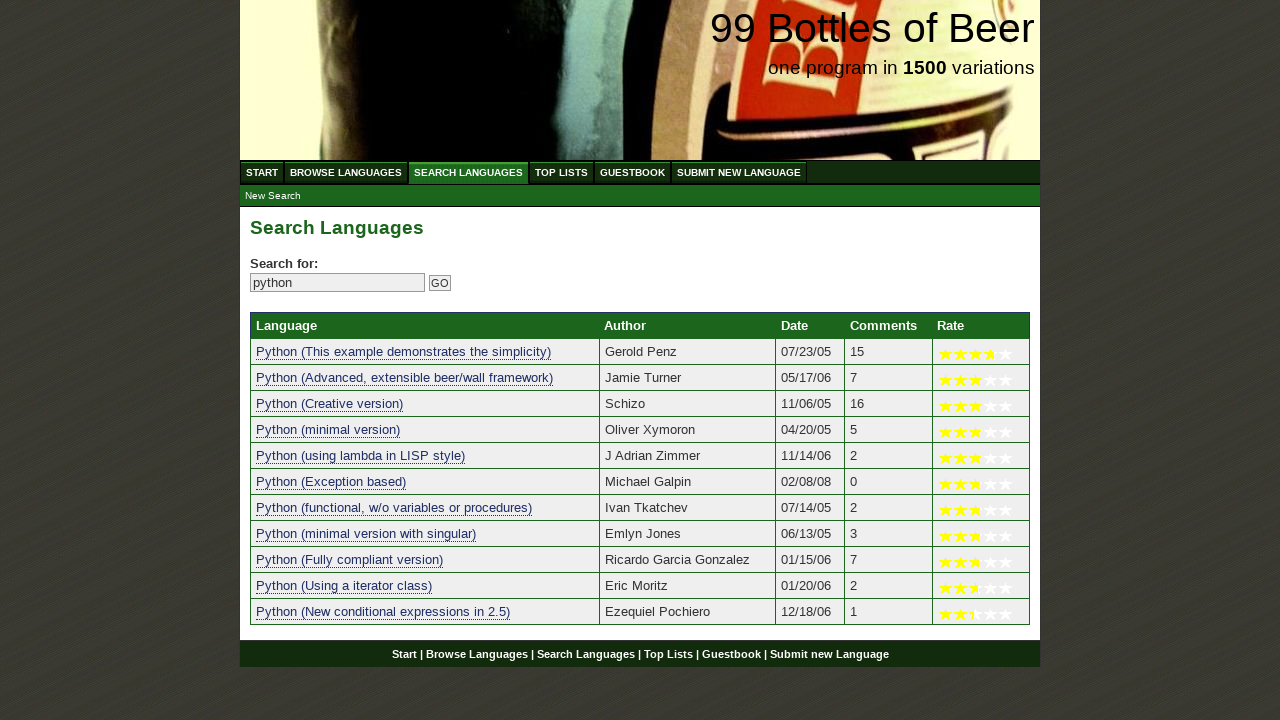

Retrieved text from result 4: 'python (minimal version)'
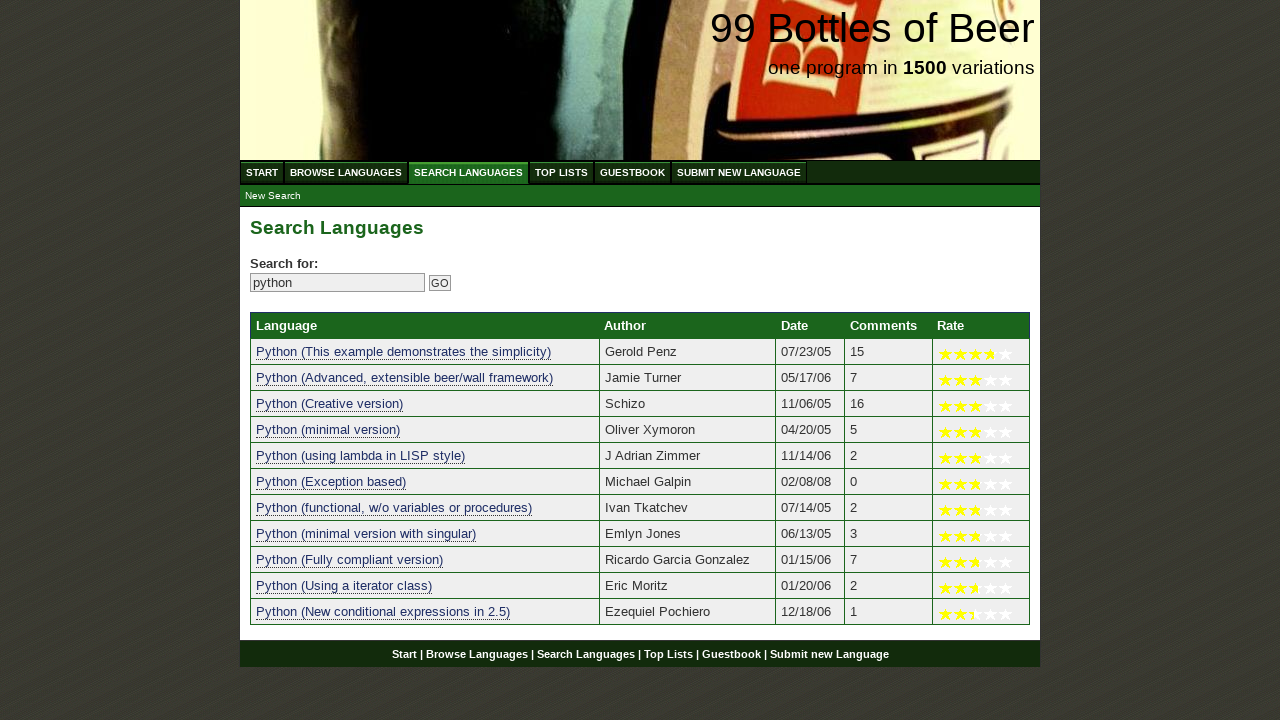

Verified result 4 contains 'python'
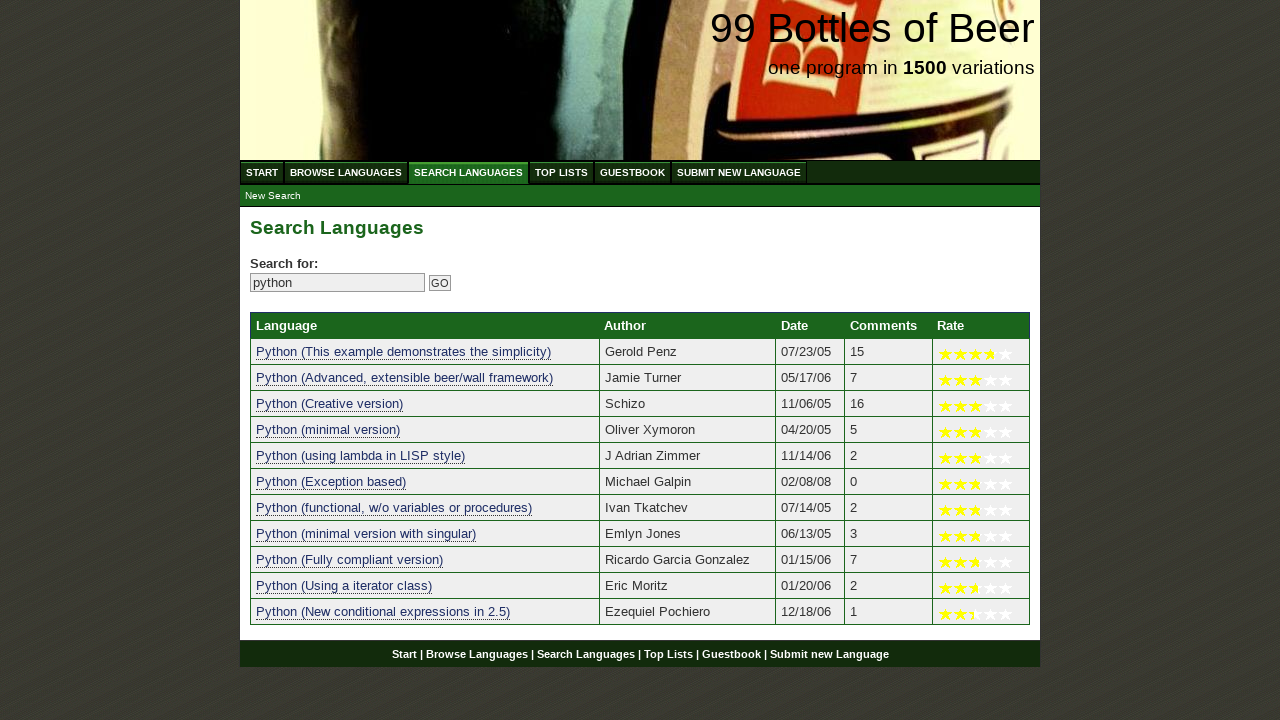

Retrieved text from result 5: 'python (using lambda in lisp style)'
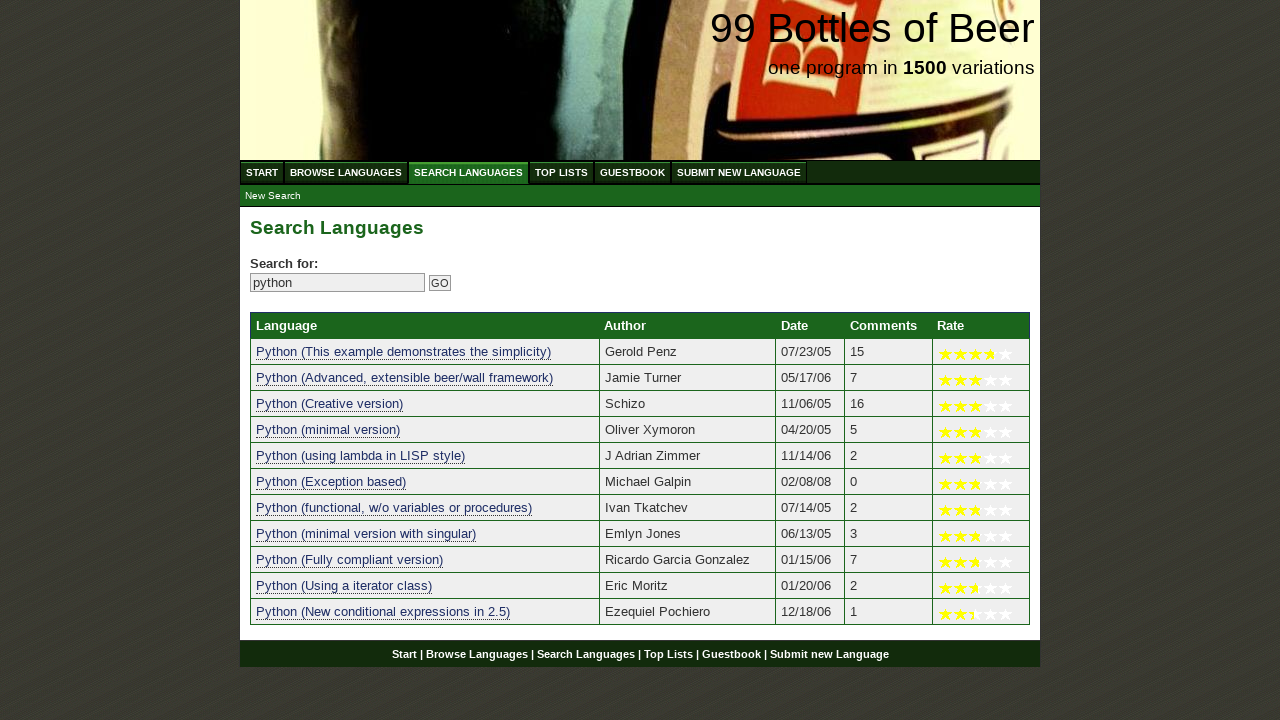

Verified result 5 contains 'python'
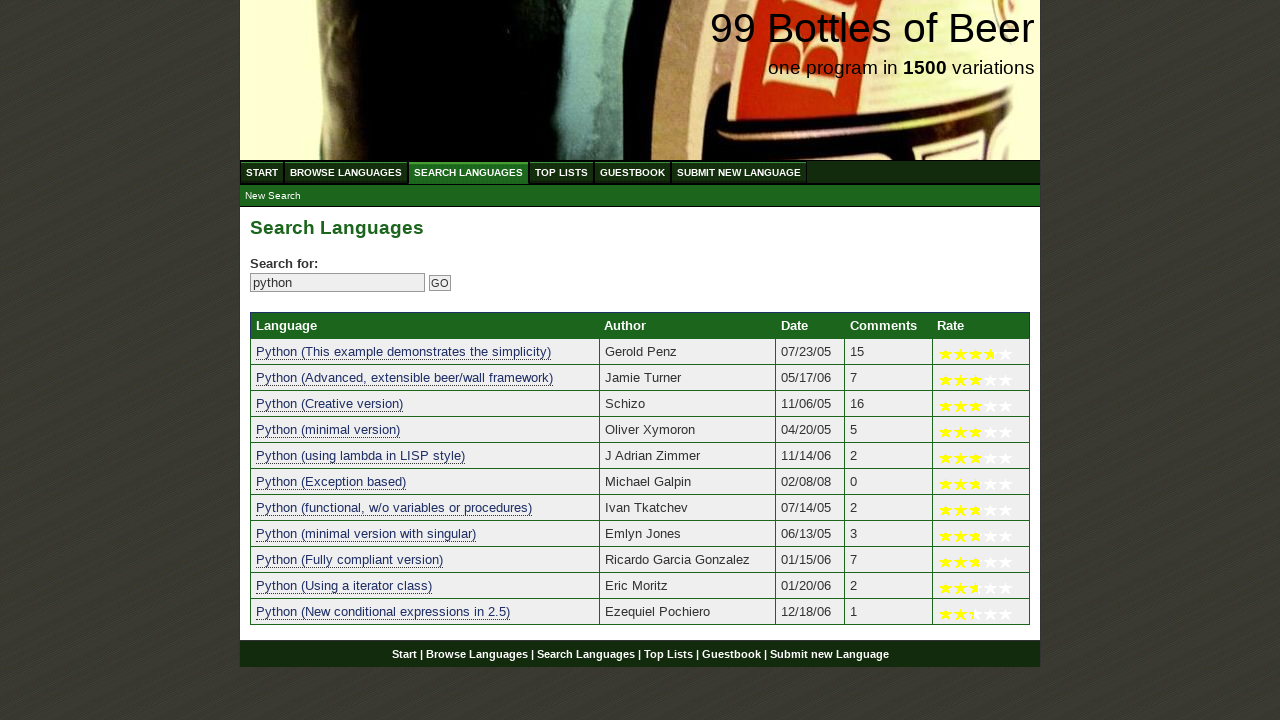

Retrieved text from result 6: 'python (exception based)'
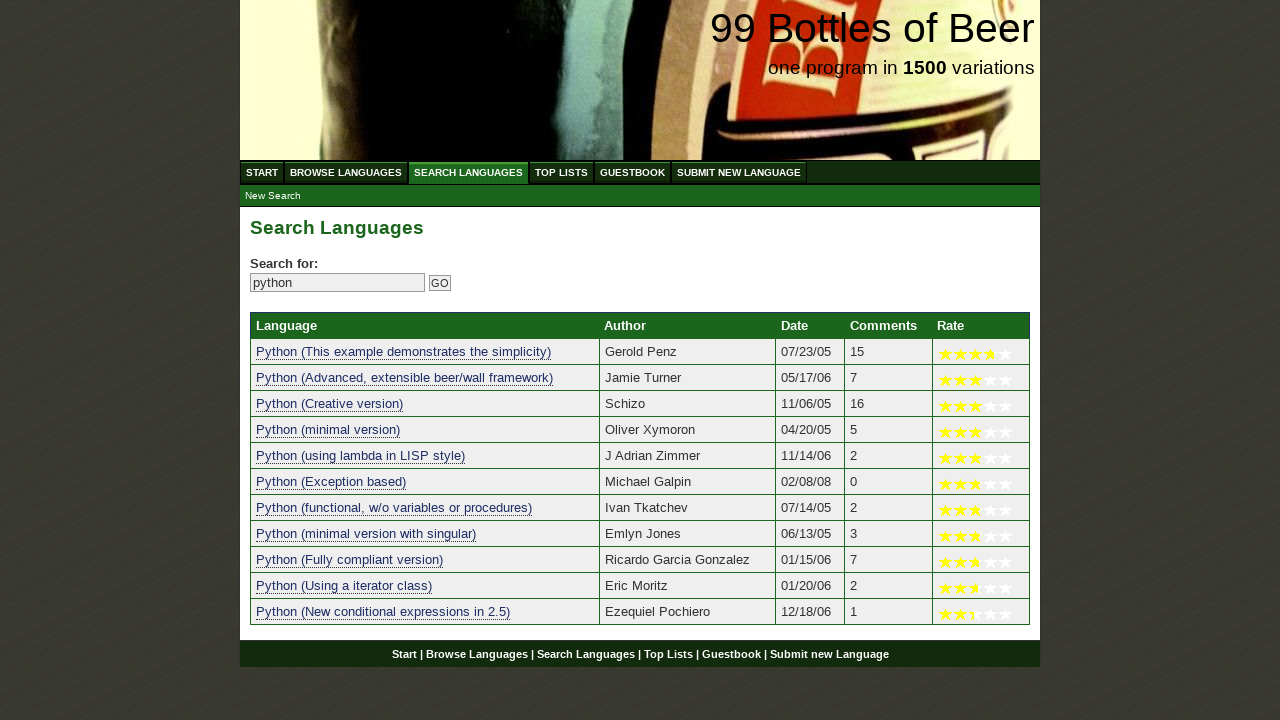

Verified result 6 contains 'python'
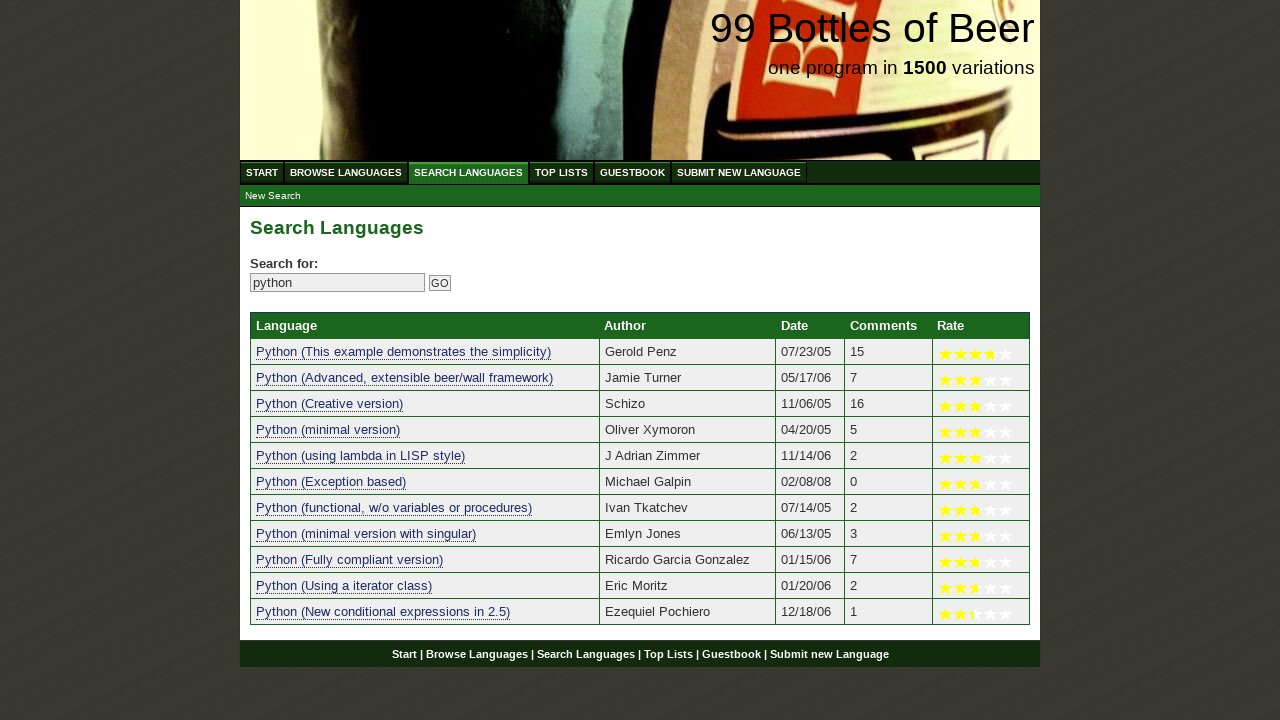

Retrieved text from result 7: 'python (functional, w/o variables or procedures)'
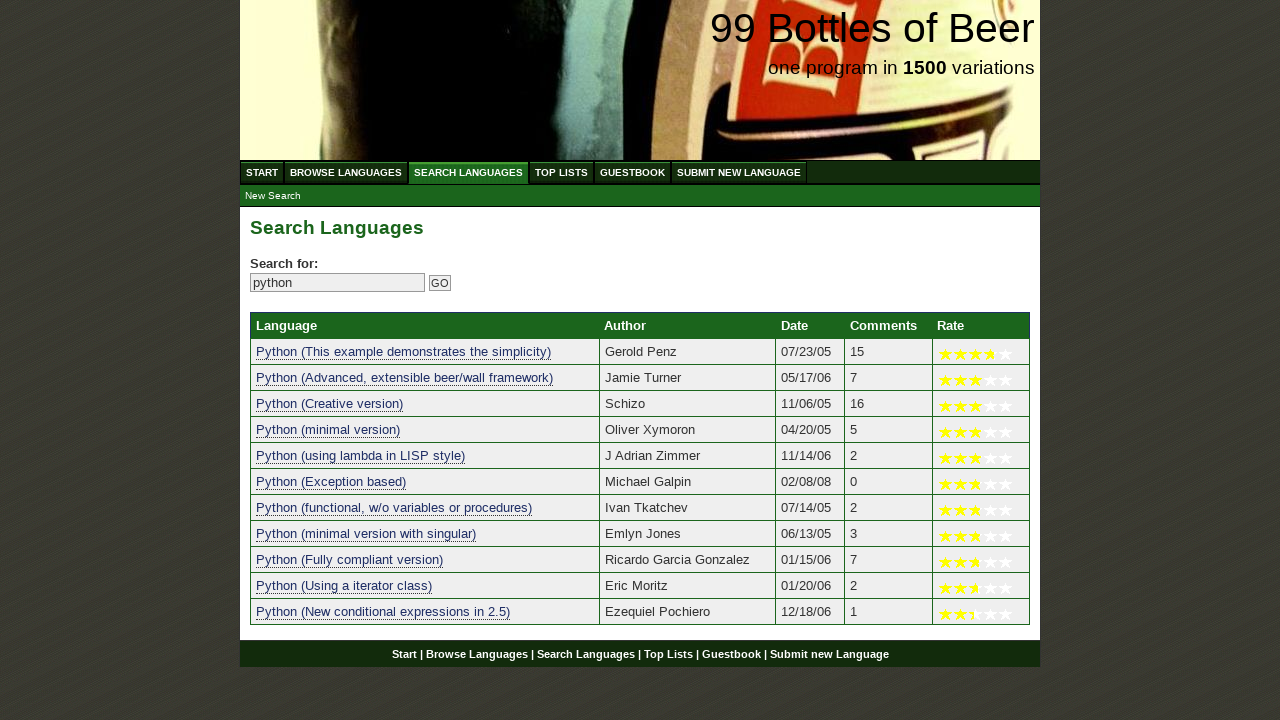

Verified result 7 contains 'python'
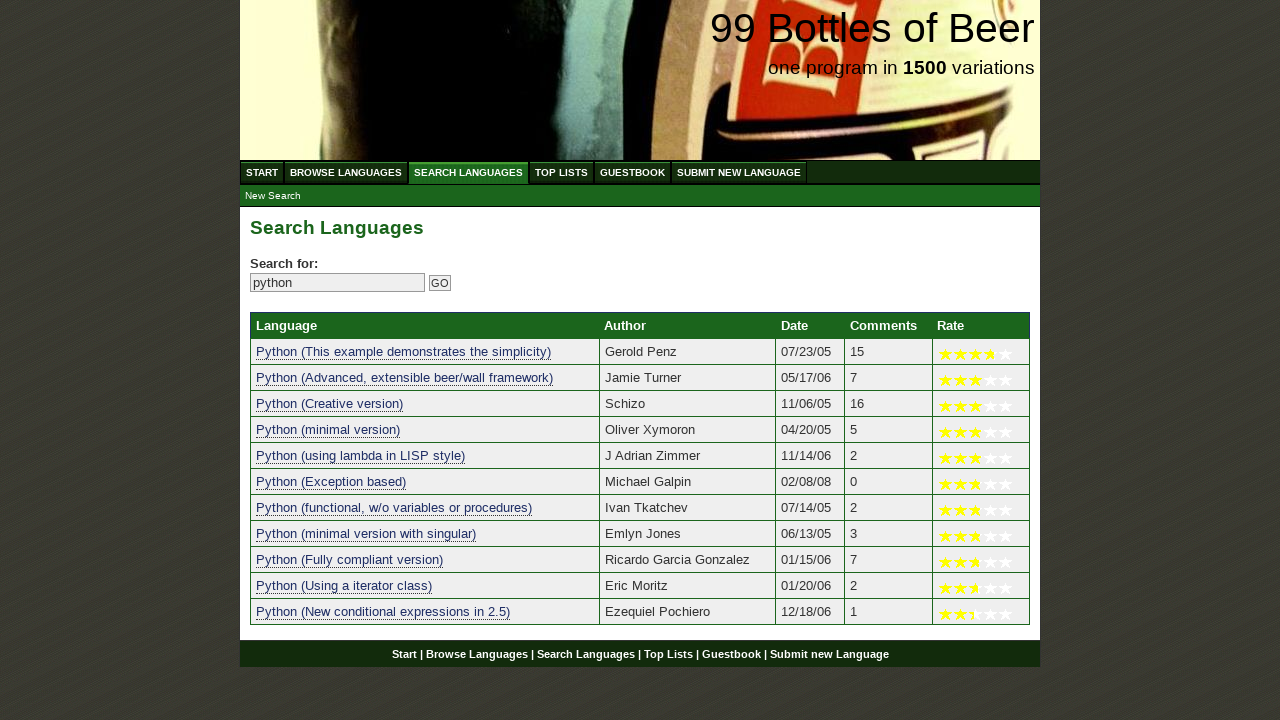

Retrieved text from result 8: 'python (minimal version with singular)'
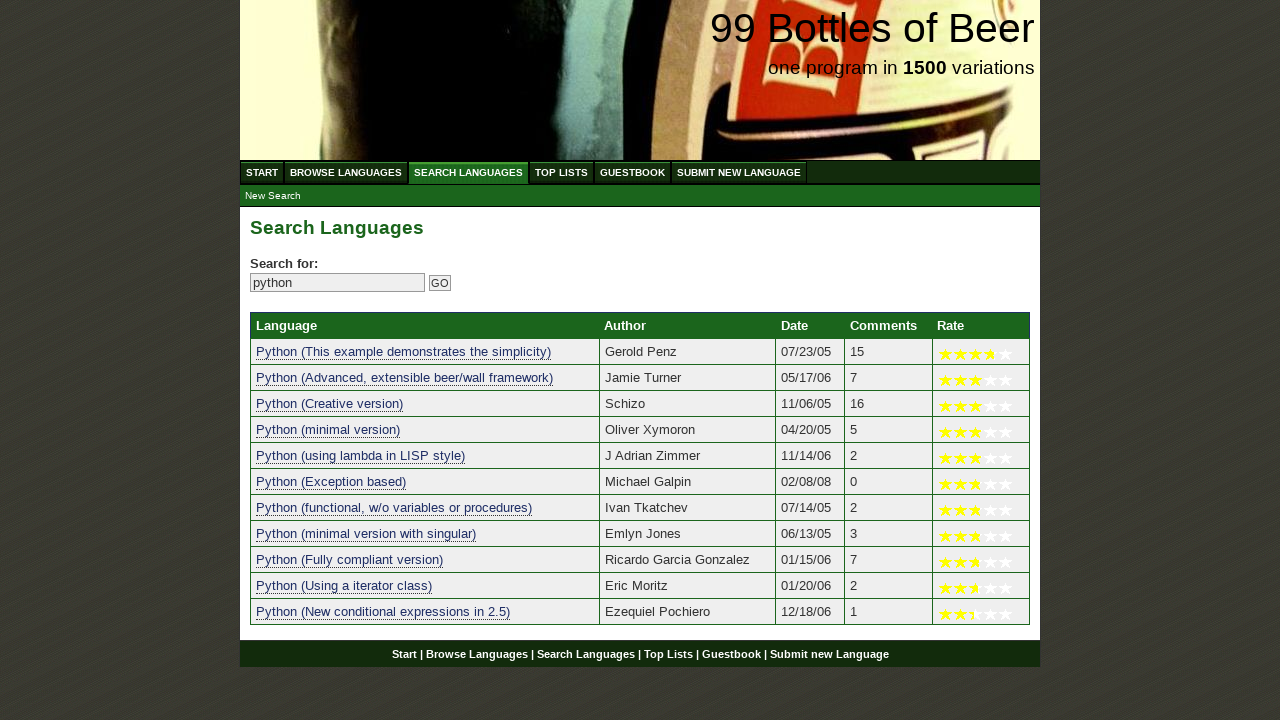

Verified result 8 contains 'python'
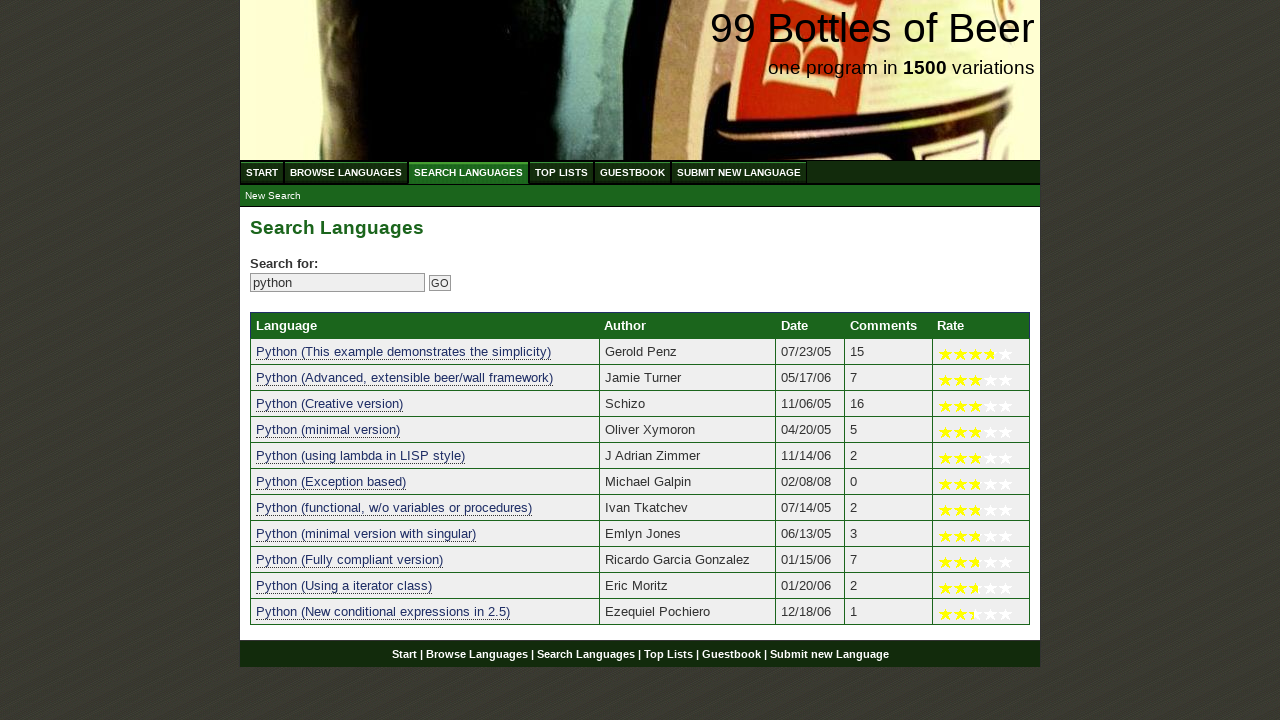

Retrieved text from result 9: 'python (fully compliant version)'
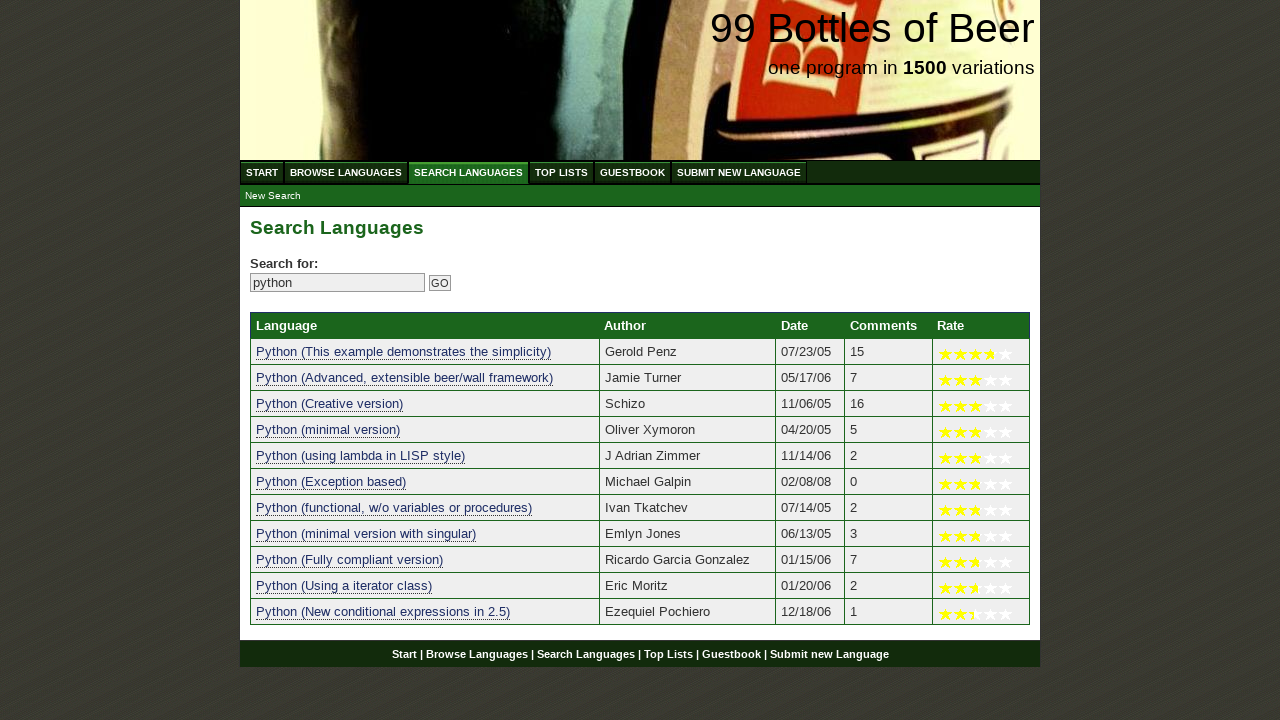

Verified result 9 contains 'python'
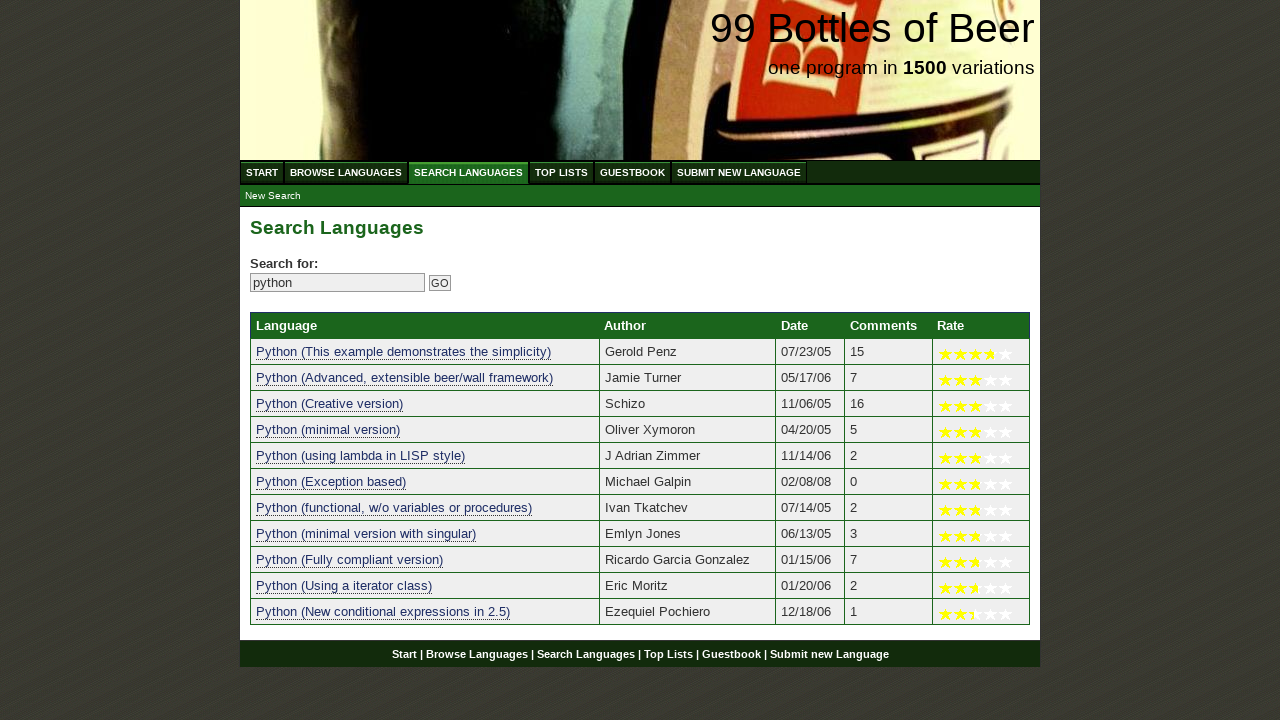

Retrieved text from result 10: 'python (using a iterator class)'
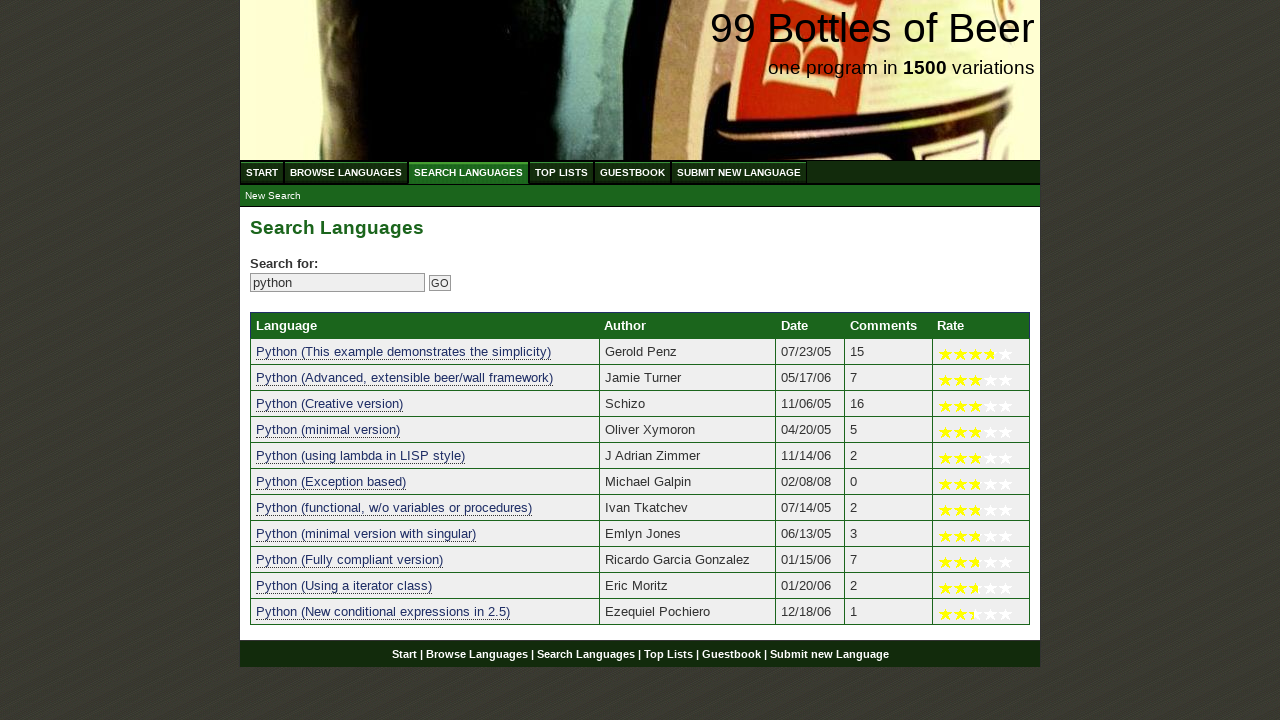

Verified result 10 contains 'python'
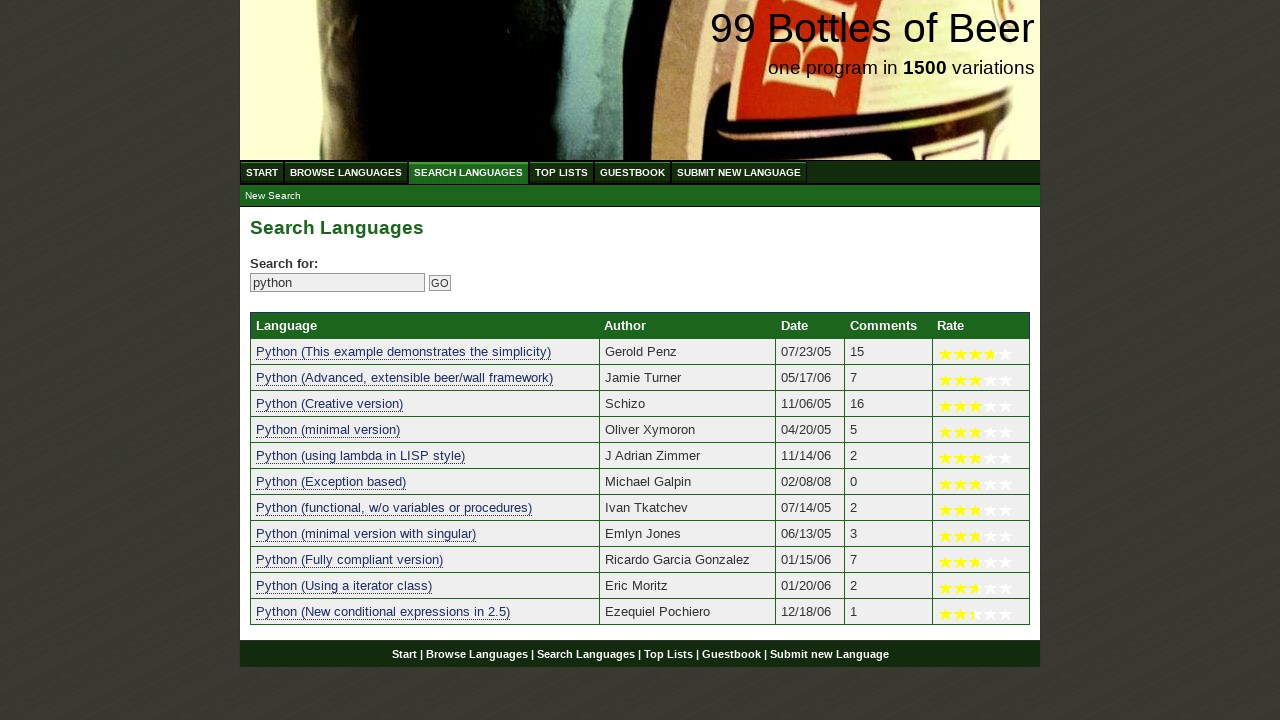

Retrieved text from result 11: 'python (new conditional expressions in 2.5)'
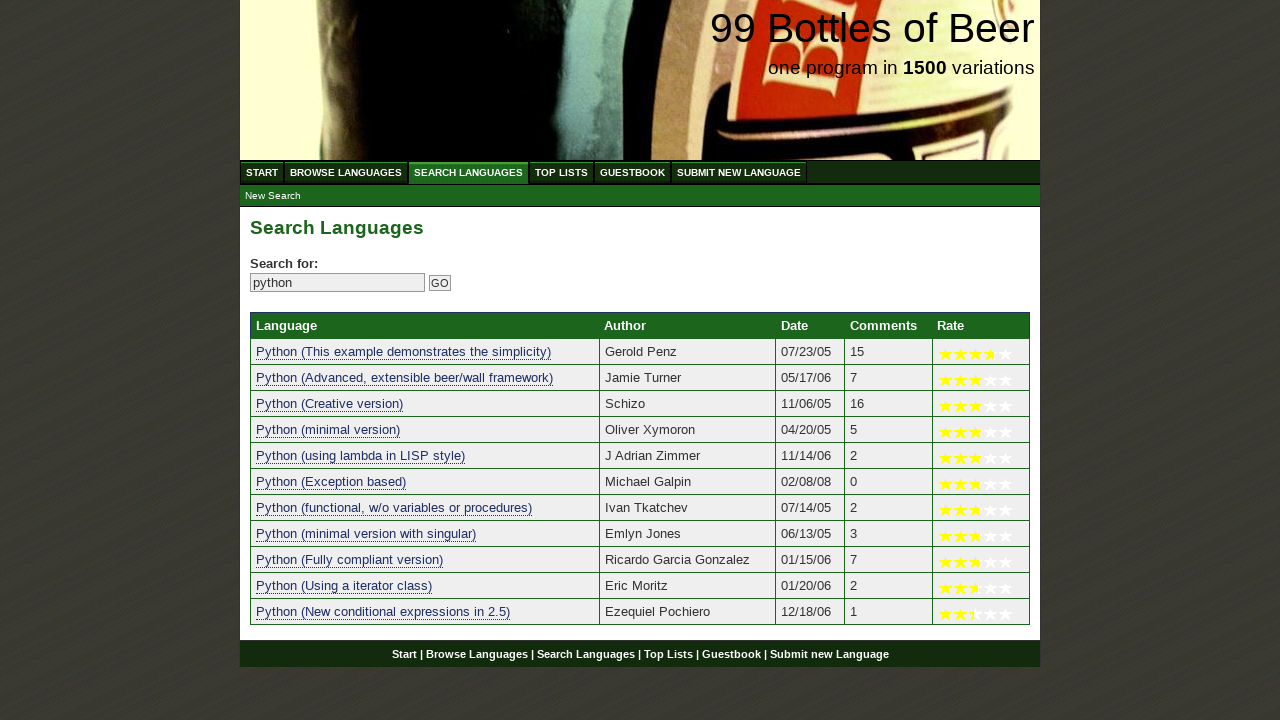

Verified result 11 contains 'python'
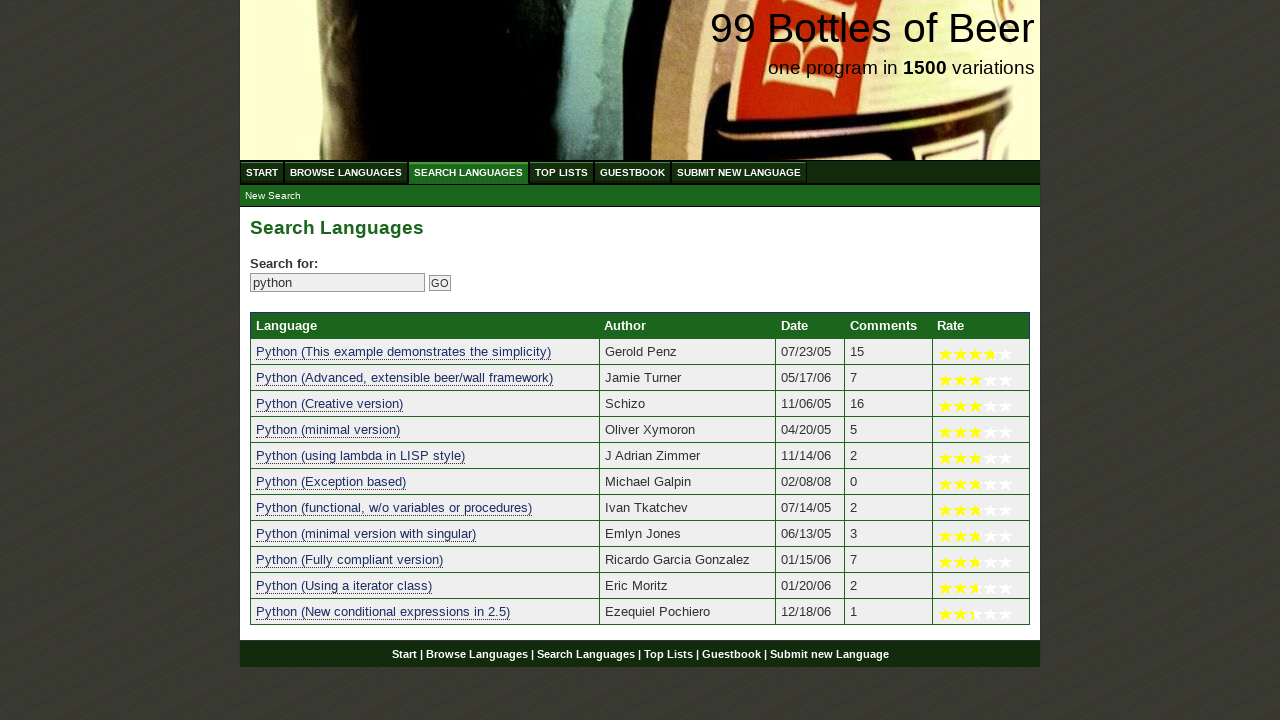

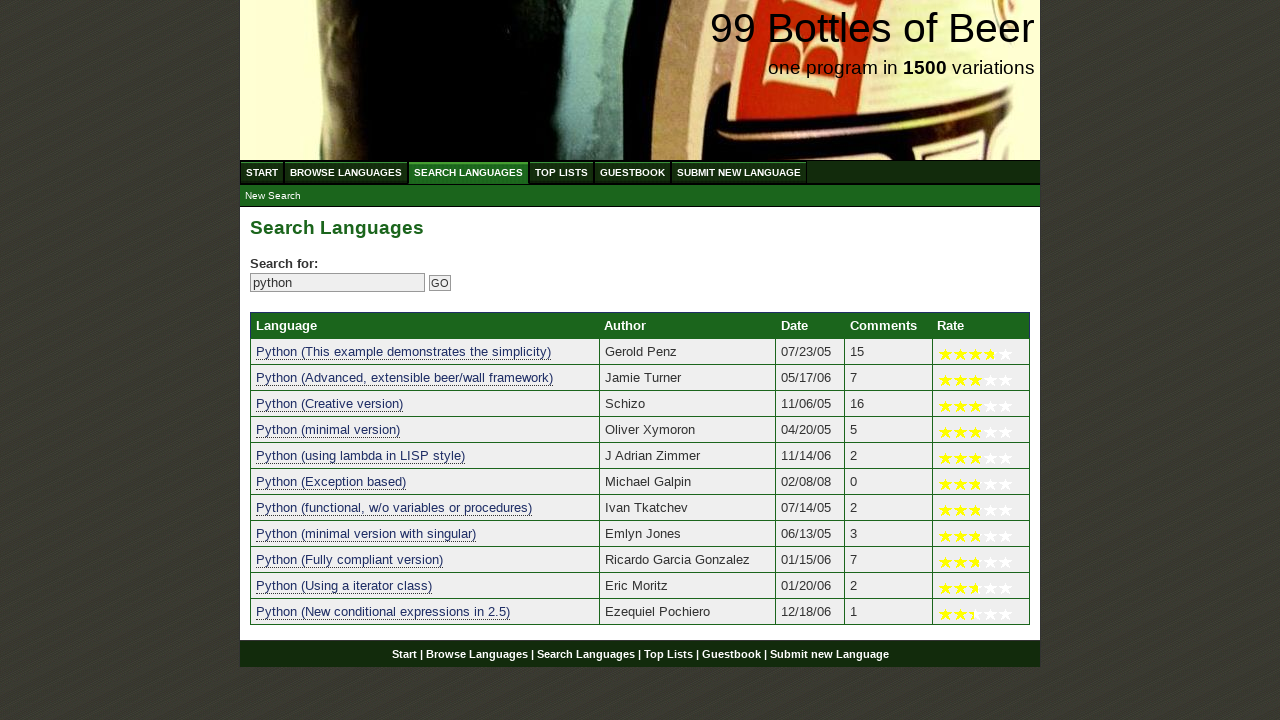